Tests a simple form by filling in first name, last name, city, and country fields, then submitting the form by clicking a button.

Starting URL: http://suninjuly.github.io/simple_form_find_task.html

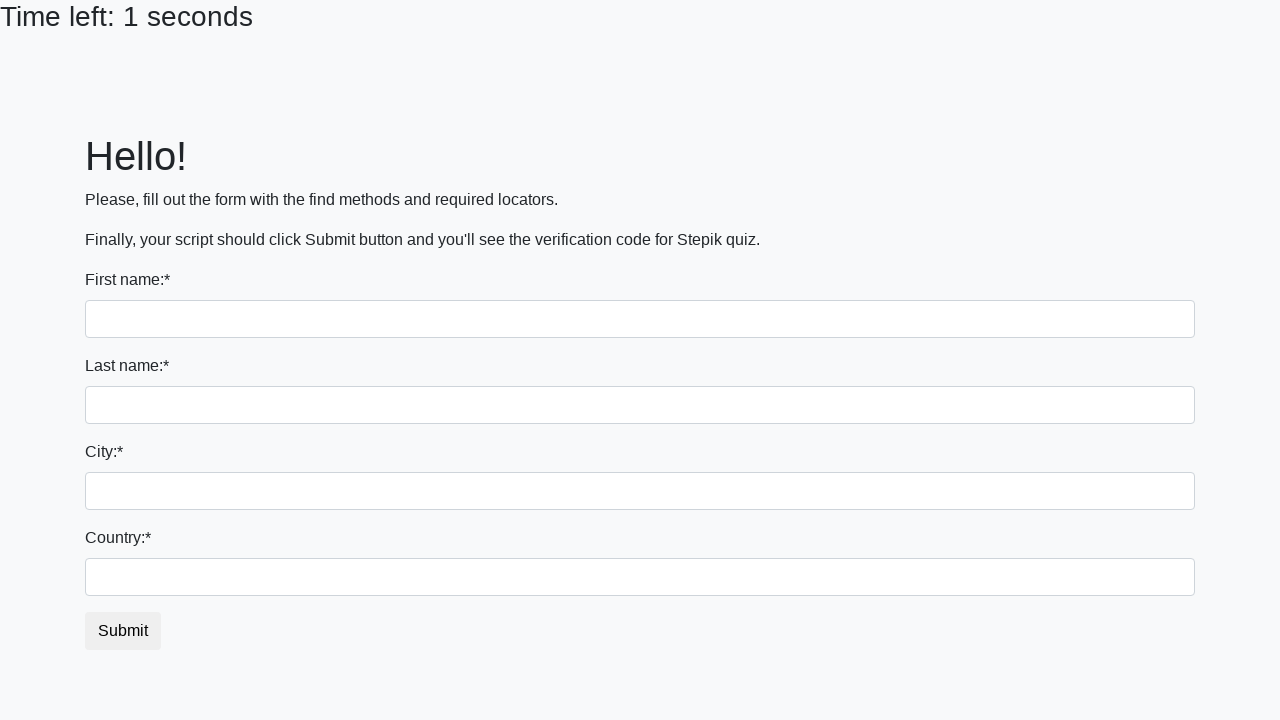

Filled first name field with 'Ivan' on input[name='first_name']
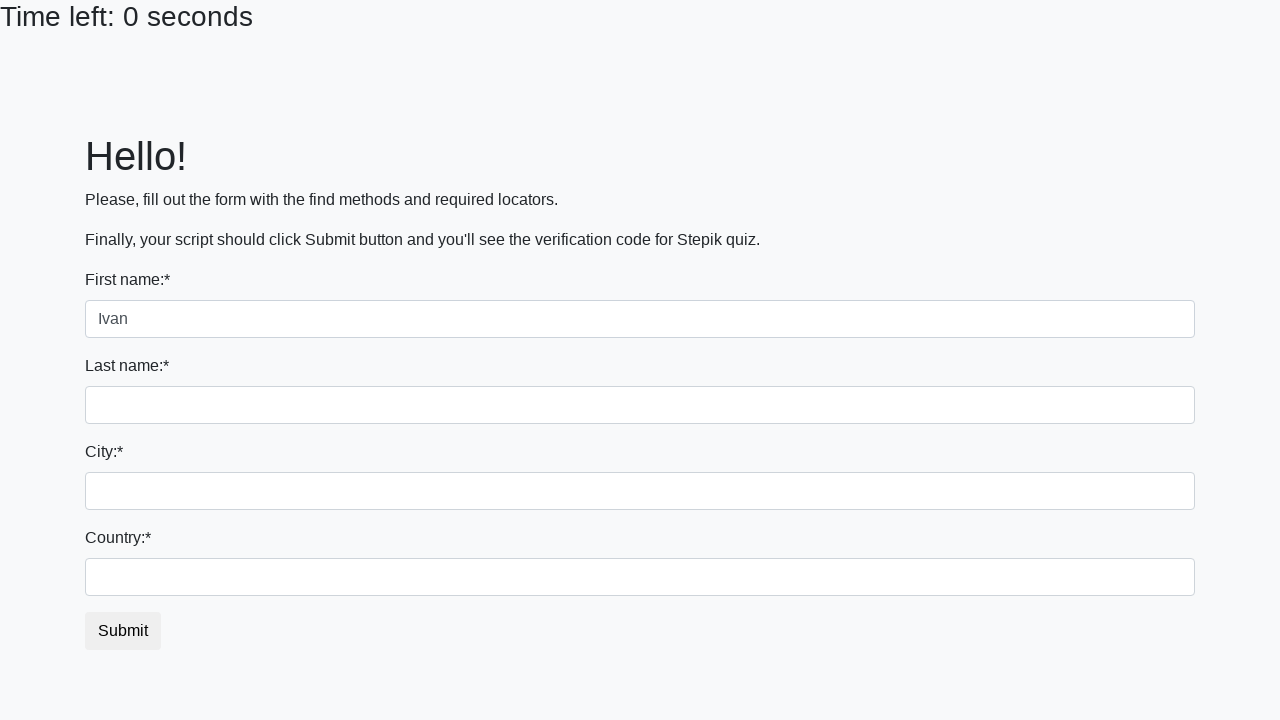

Filled last name field with 'Petrov' on input[name='last_name']
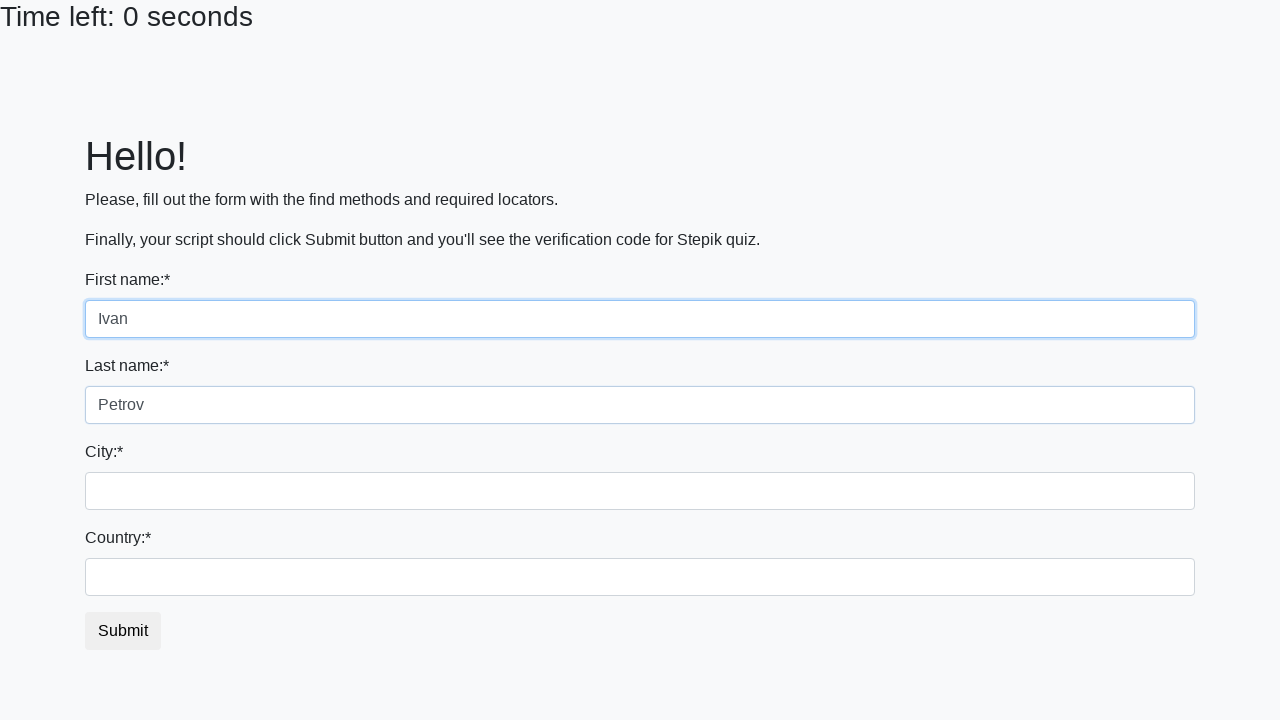

Filled city field with 'Smolensk' on input.form-control.city
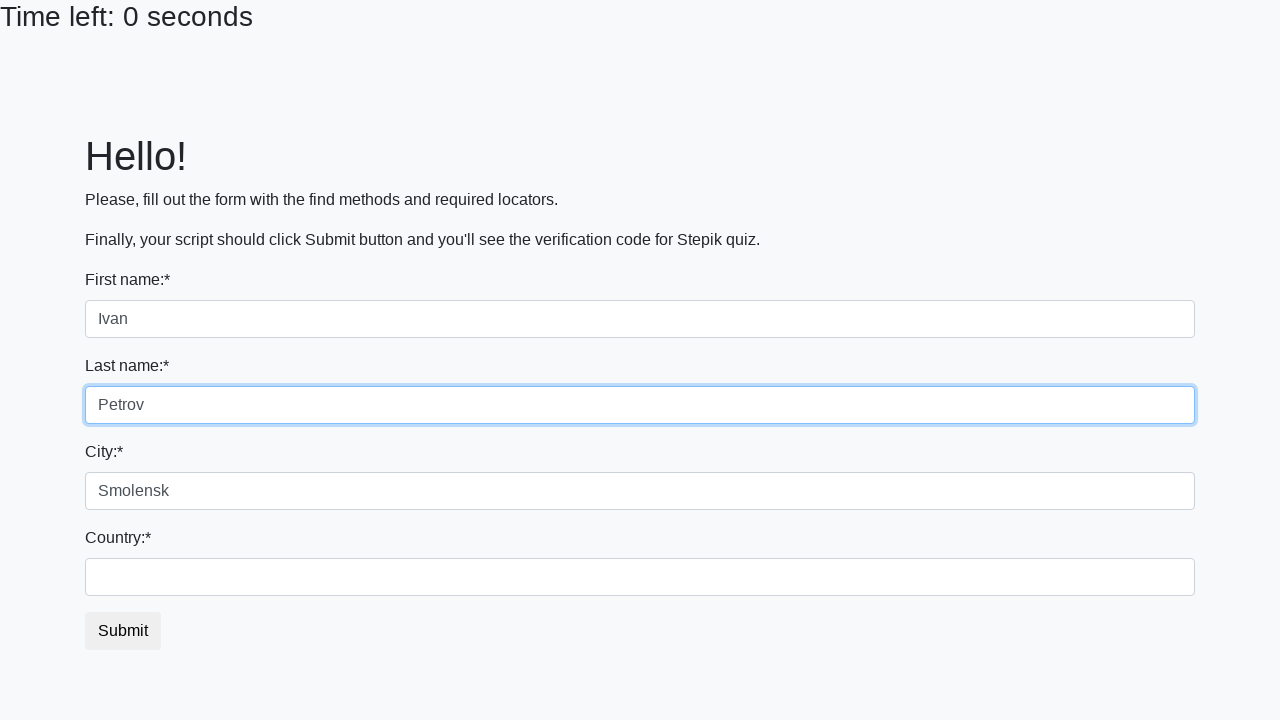

Filled country field with 'Russia' on #country
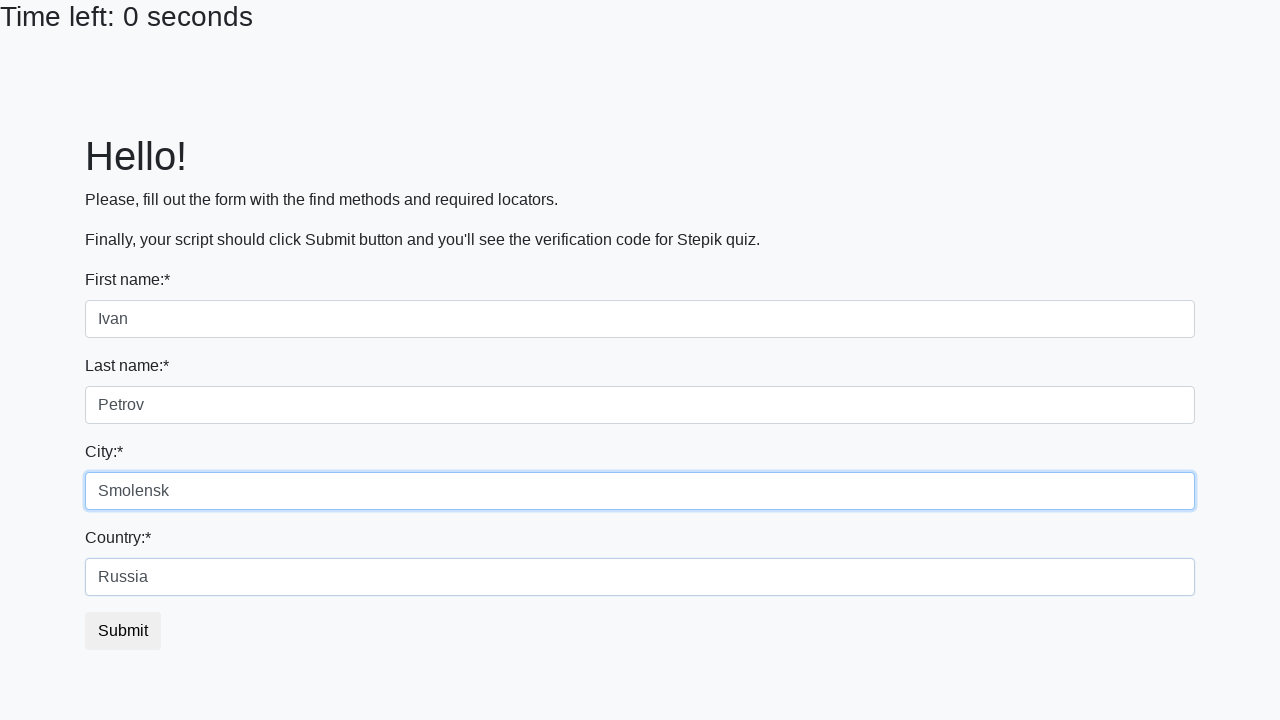

Clicked submit button to submit the form at (123, 631) on button.btn
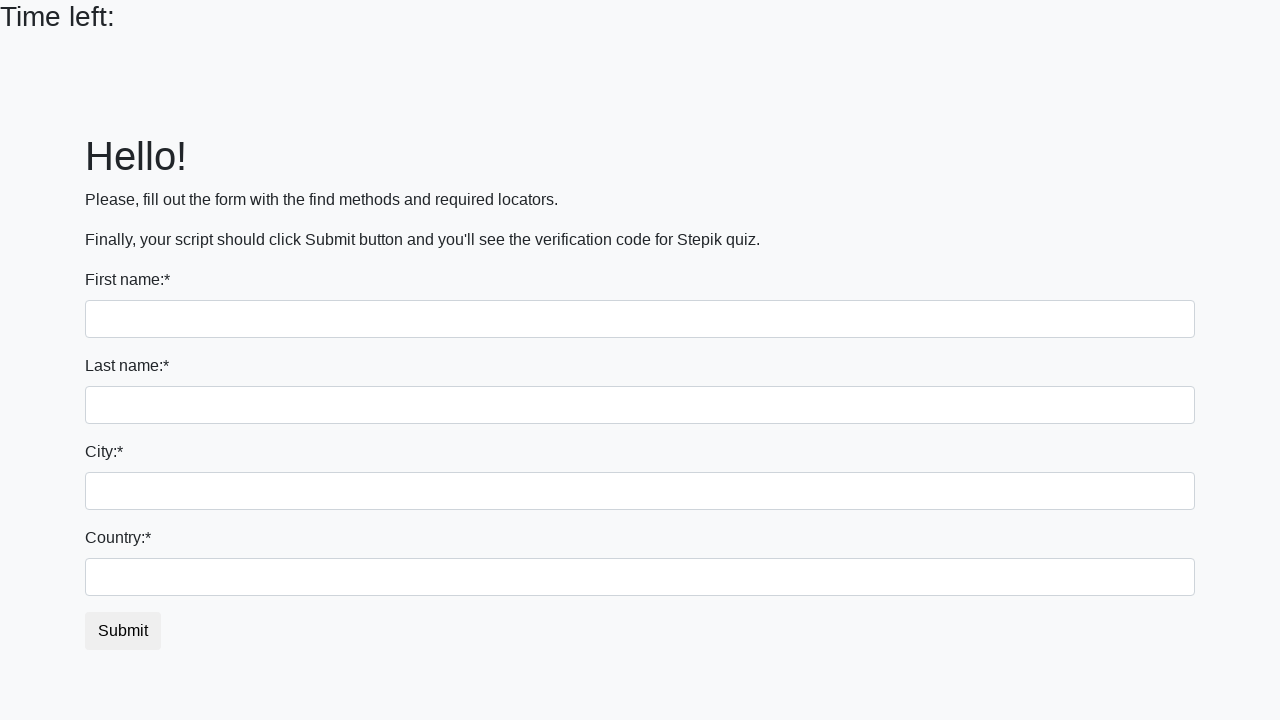

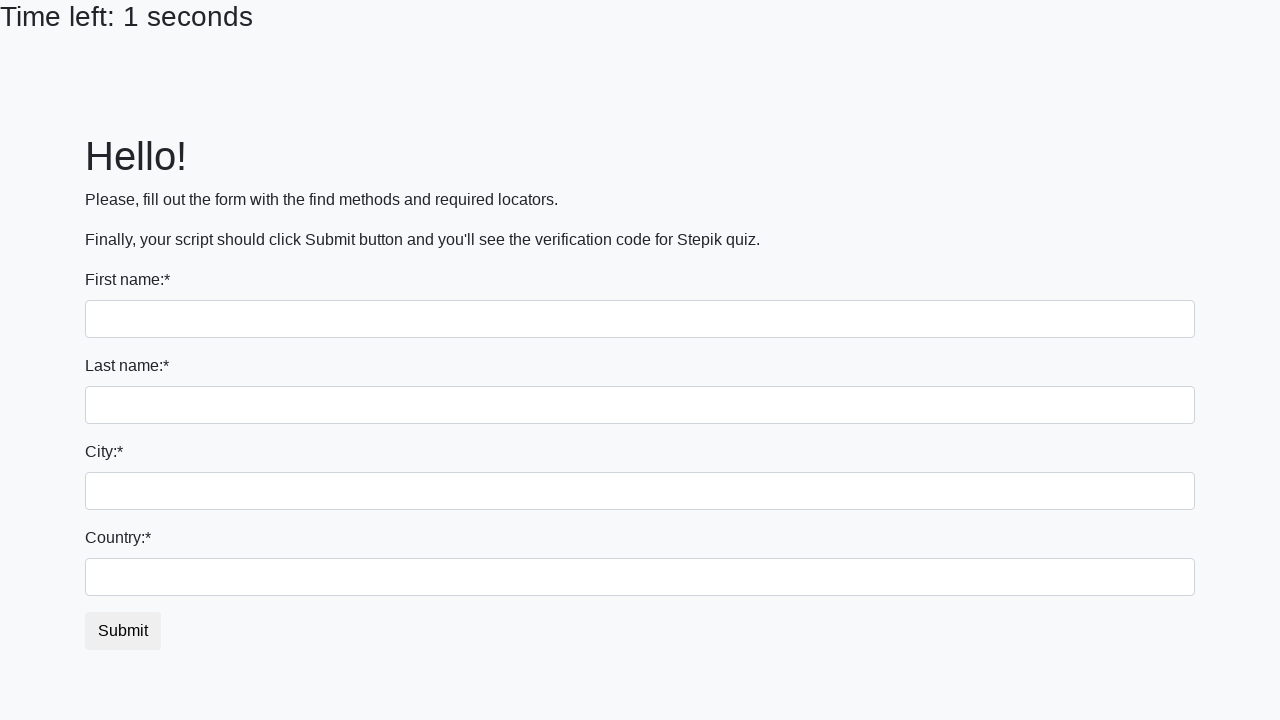